Tests clicking a prompt alert button, enters text into the prompt, and verifies the prompt message

Starting URL: http://the-internet.herokuapp.com/javascript_alerts

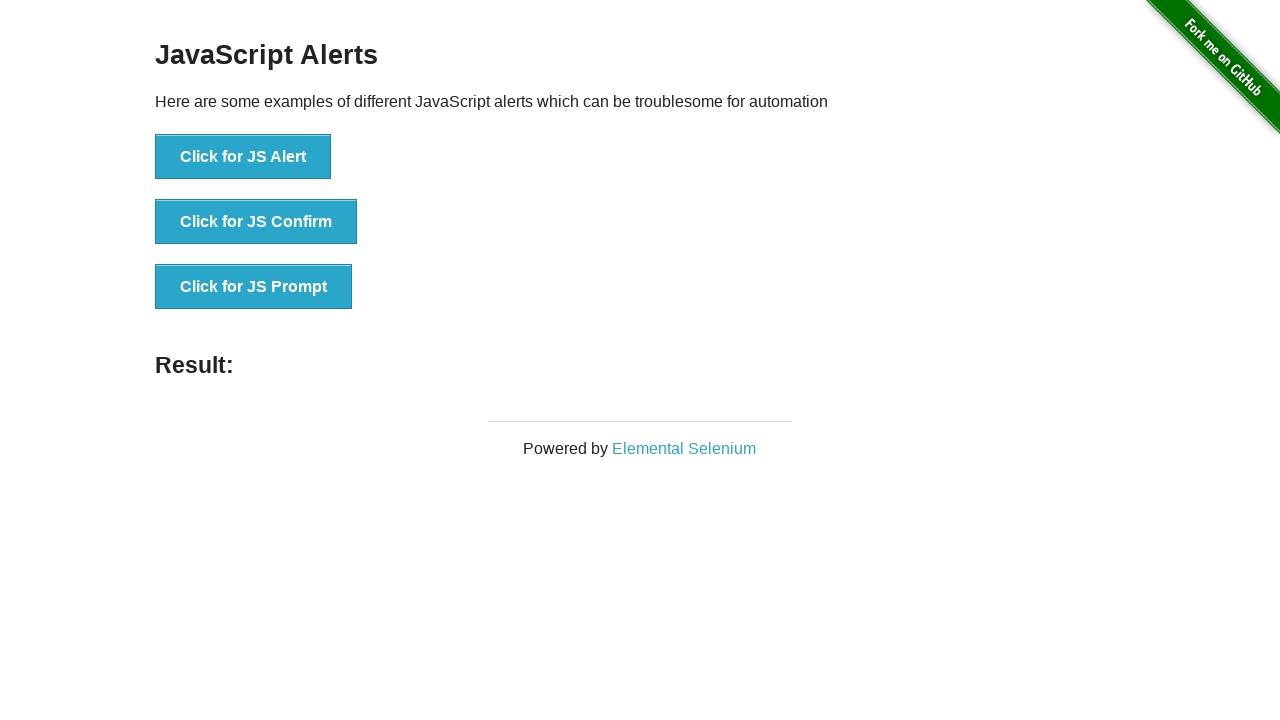

Verified prompt message is 'I am a JS prompt'
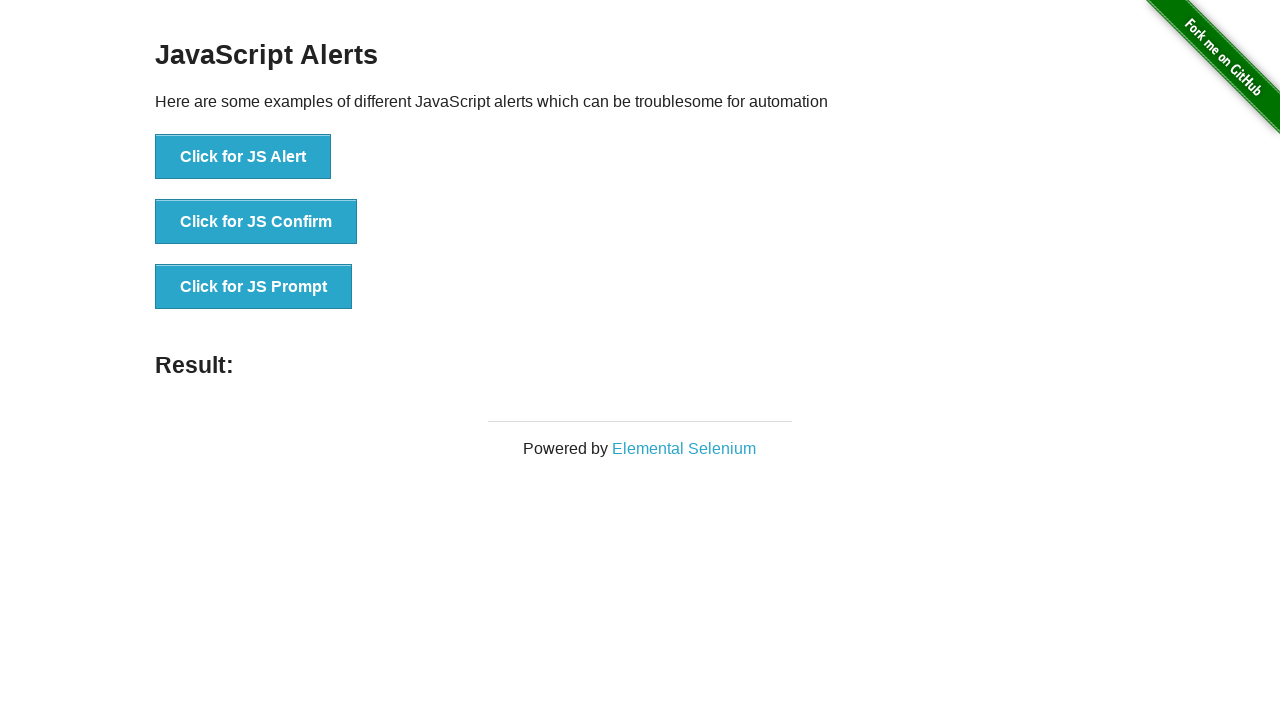

Clicked button to trigger JS prompt alert at (254, 287) on xpath=//button[@onclick='jsPrompt()']
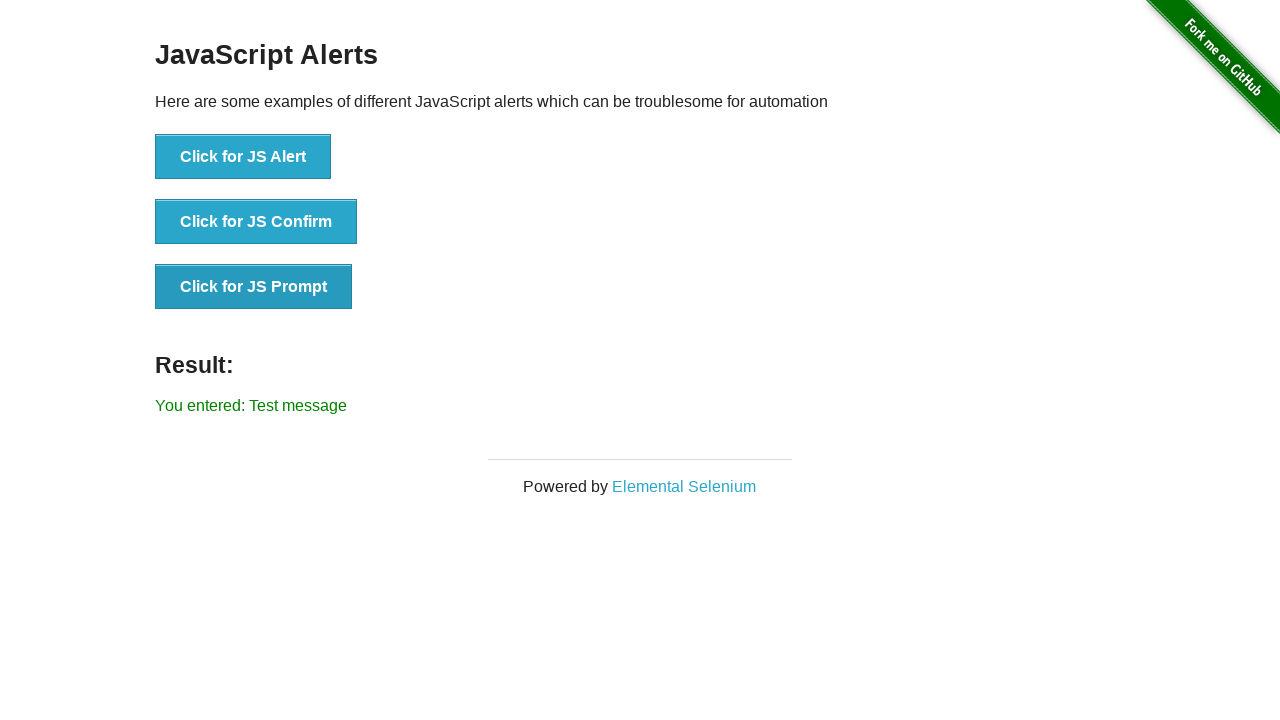

Waited for result element to appear and verify prompt was processed
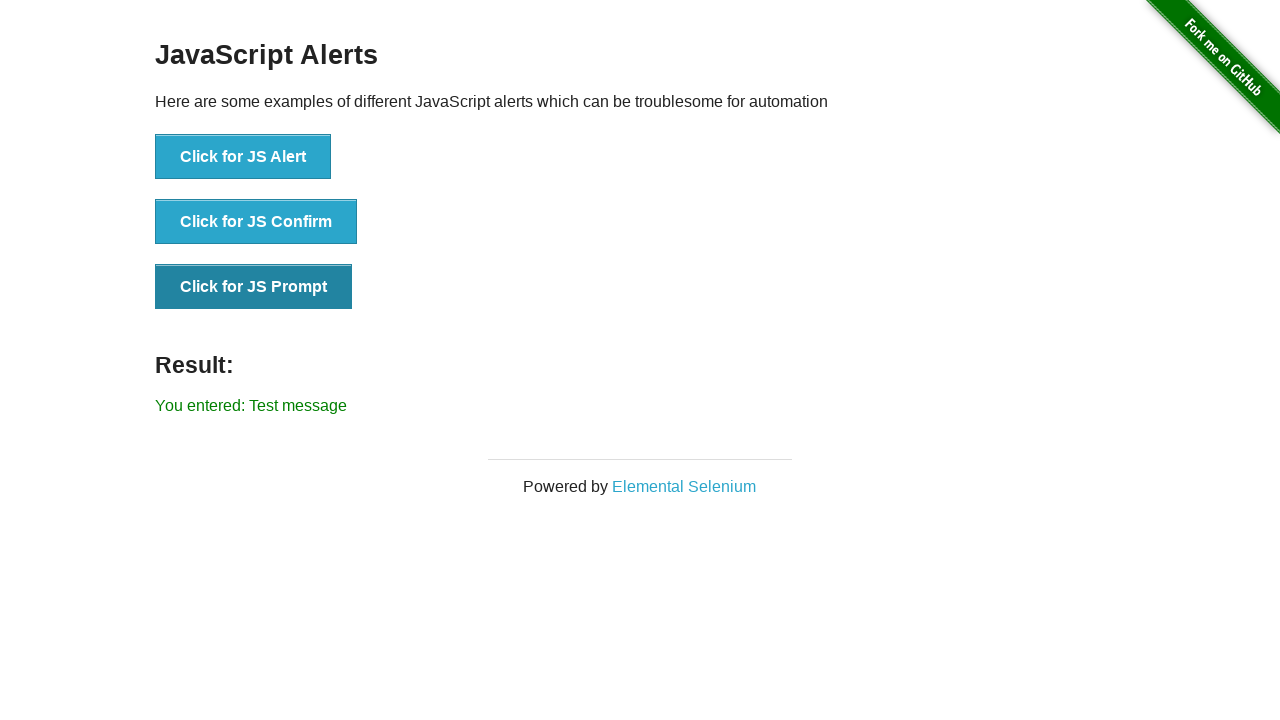

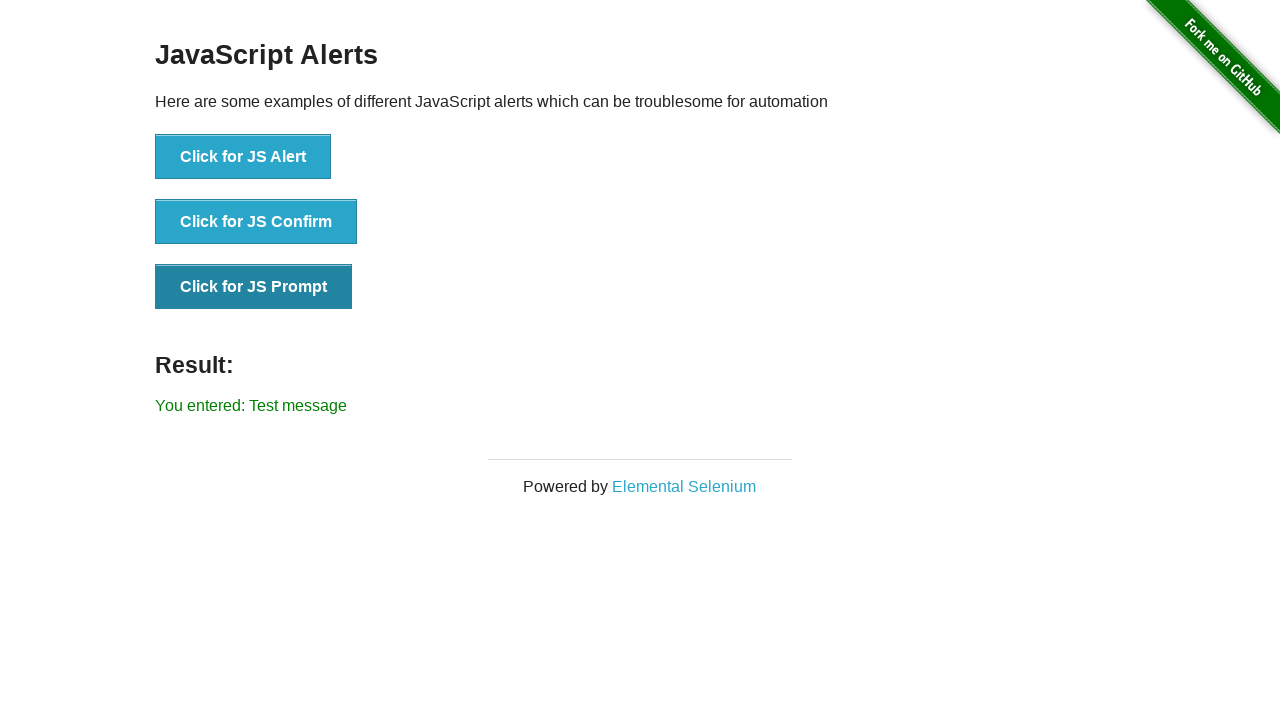